Tests the subscription functionality in the Cart page by navigating to the cart, scrolling to the footer, entering an email address in the subscription form, and verifying the success message appears.

Starting URL: http://automationexercise.com

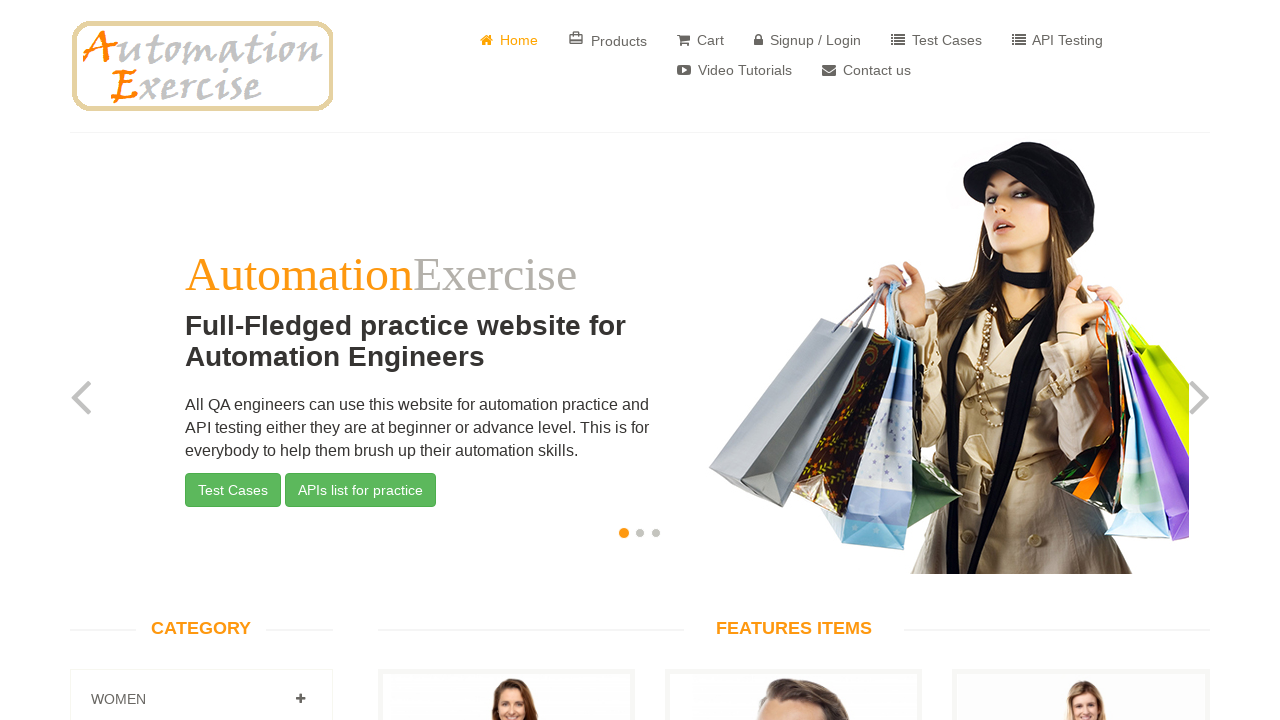

Home page loaded and Home link is visible
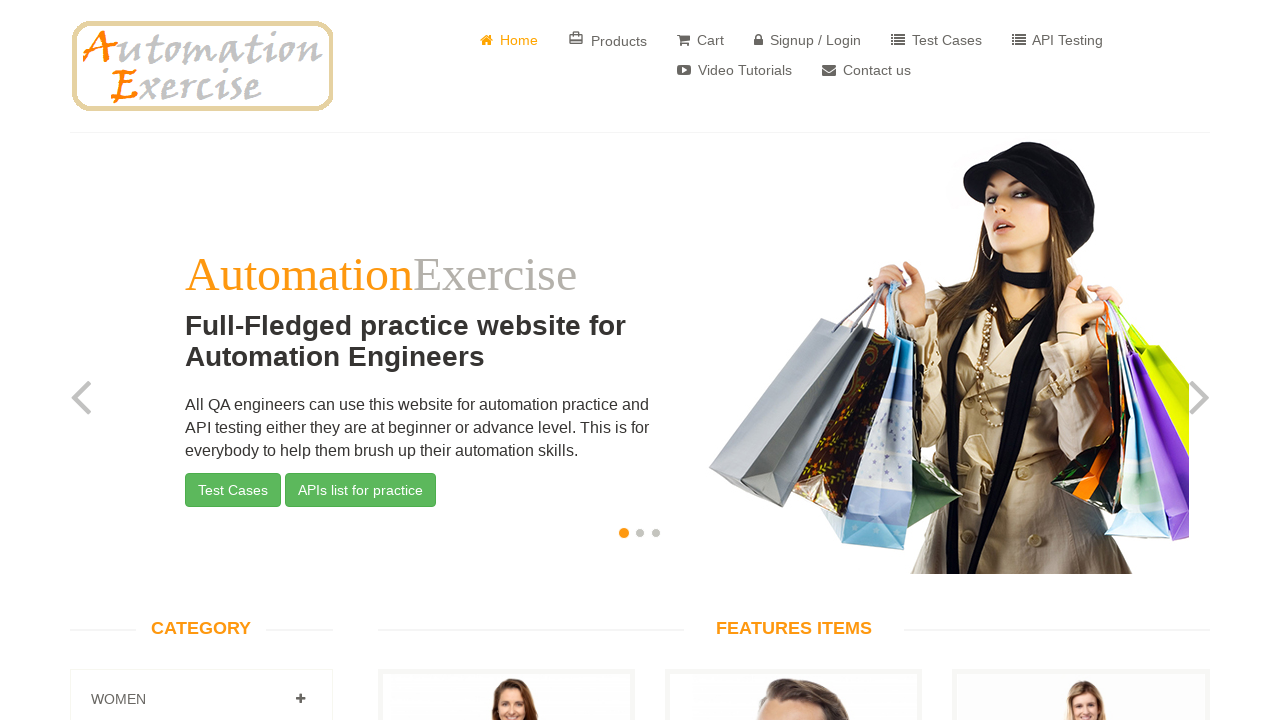

Clicked Cart button to navigate to cart page at (700, 40) on a[href='/view_cart']
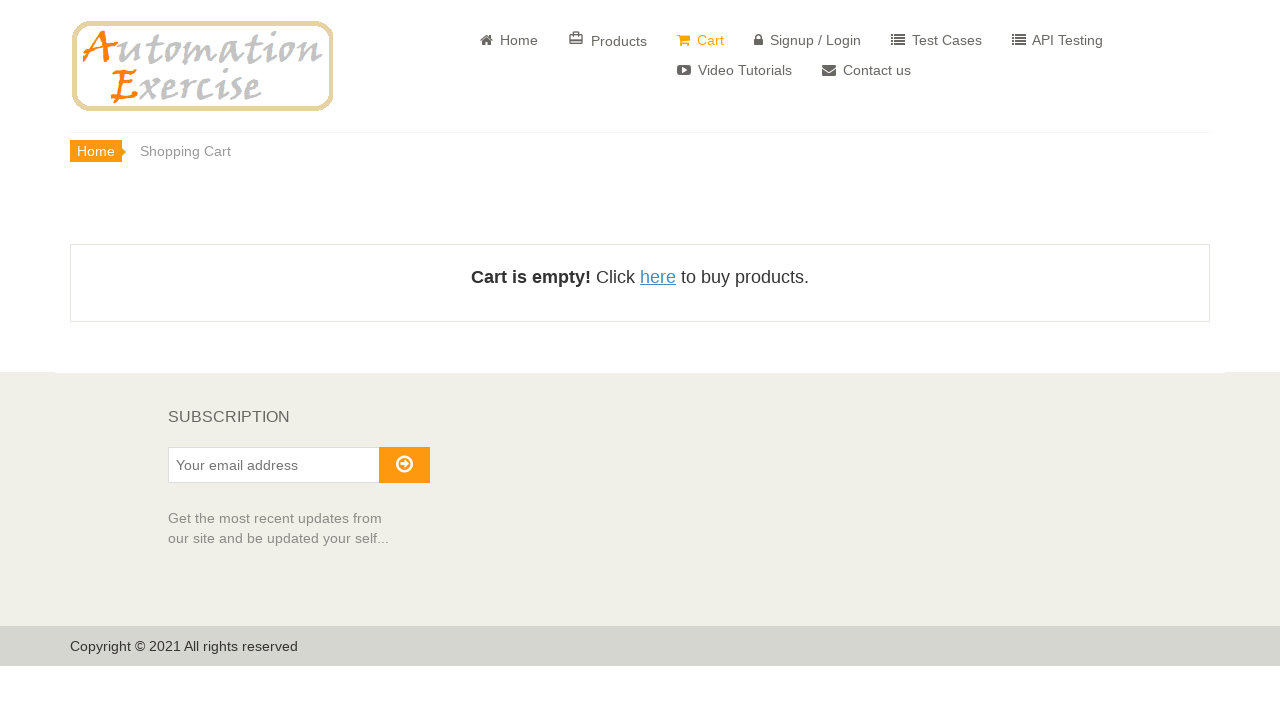

Scrolled down to footer section
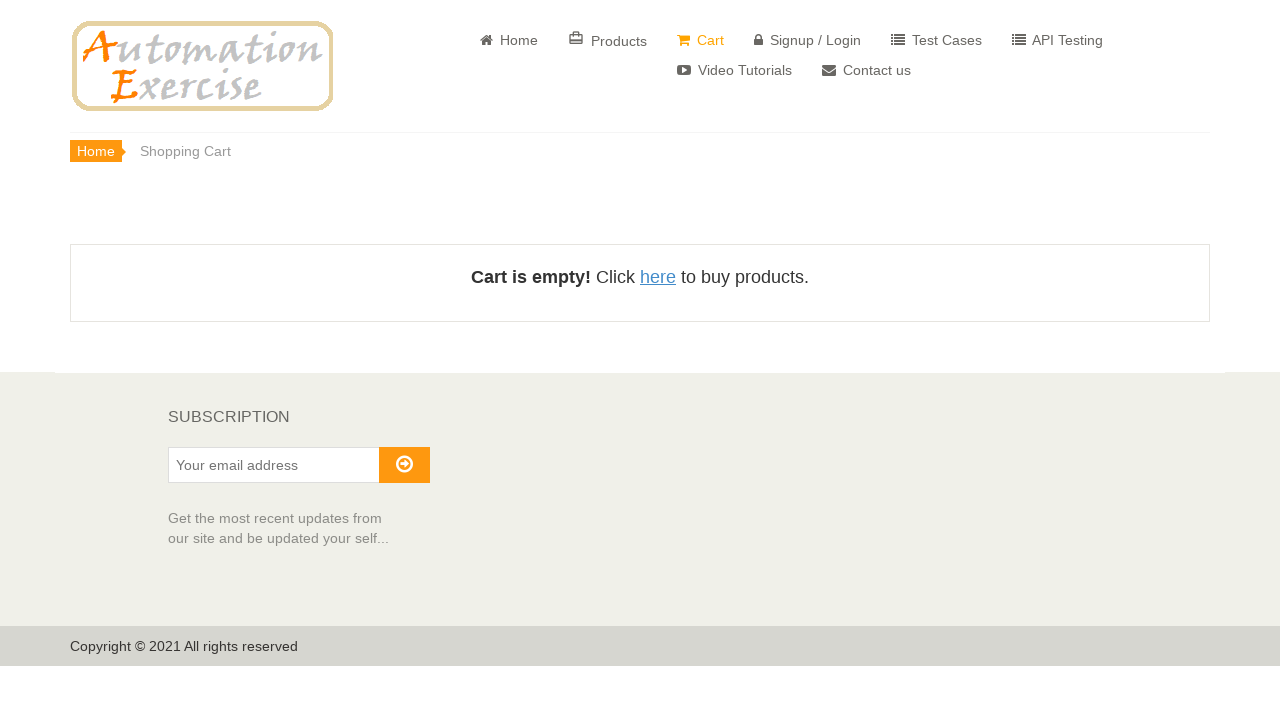

Subscription heading is visible in footer
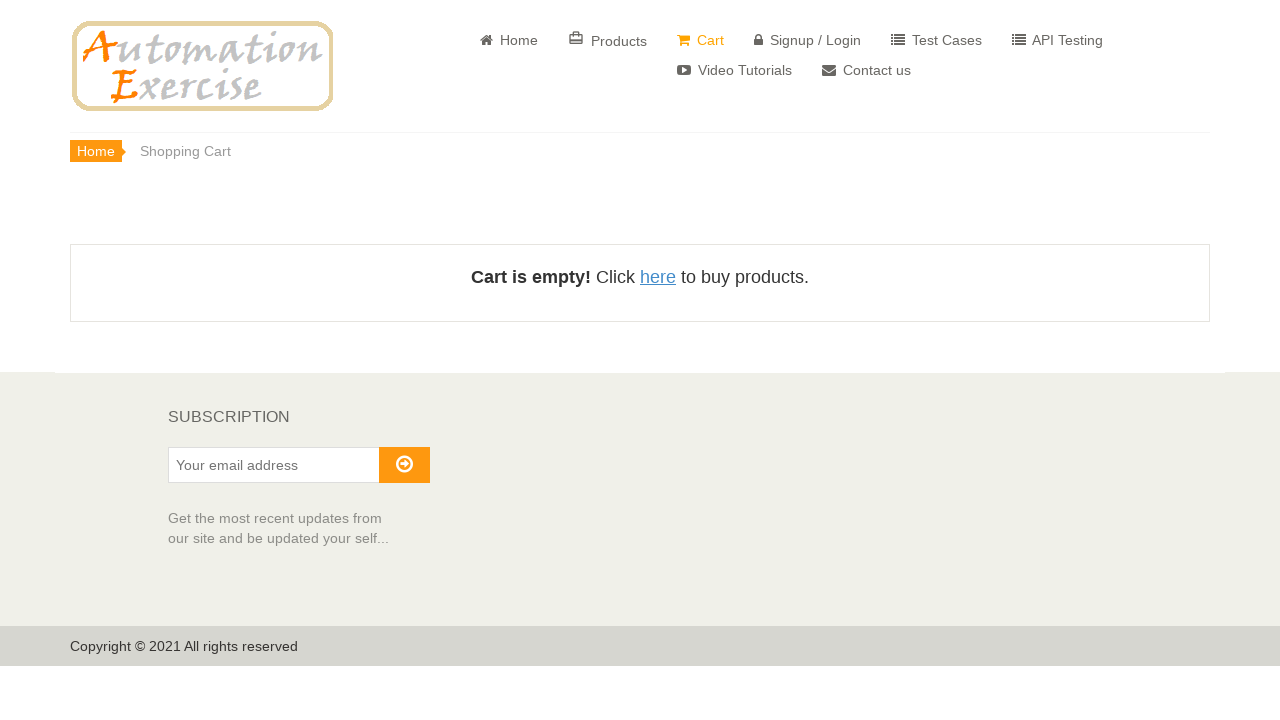

Entered email address 'testuser847@sample.com' in subscription field on #susbscribe_email
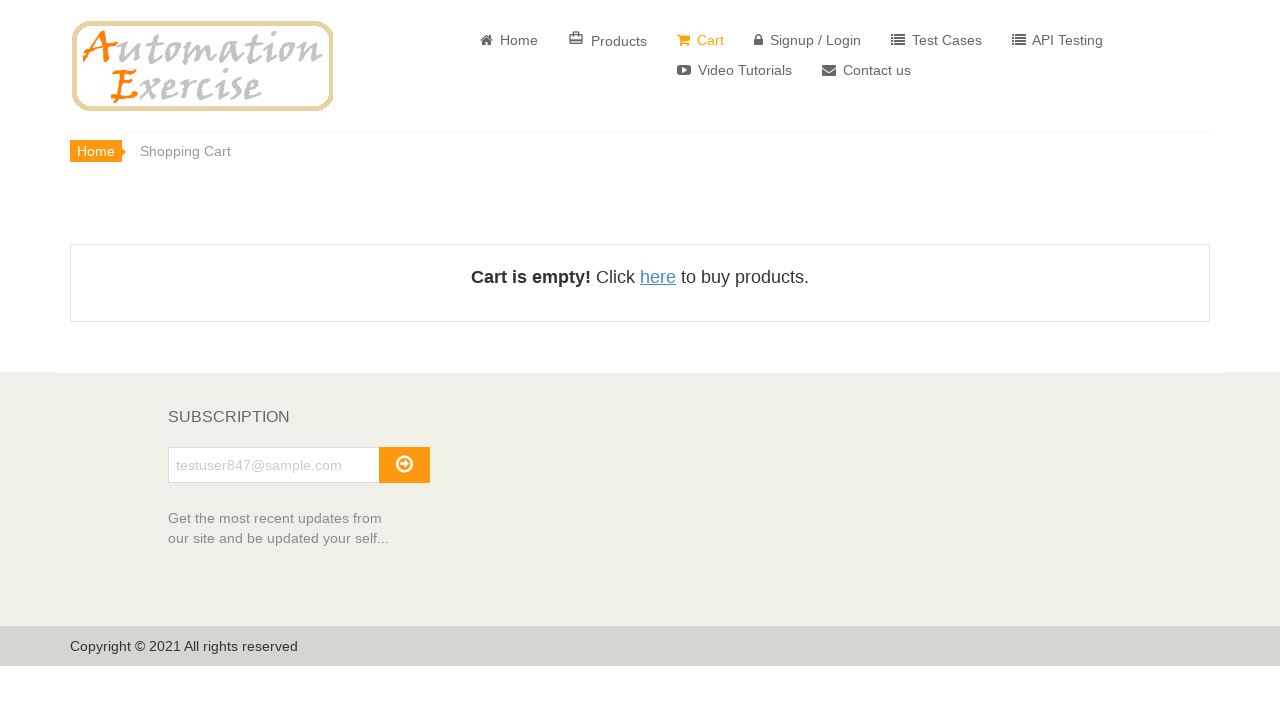

Clicked subscribe button to submit subscription at (404, 465) on #subscribe
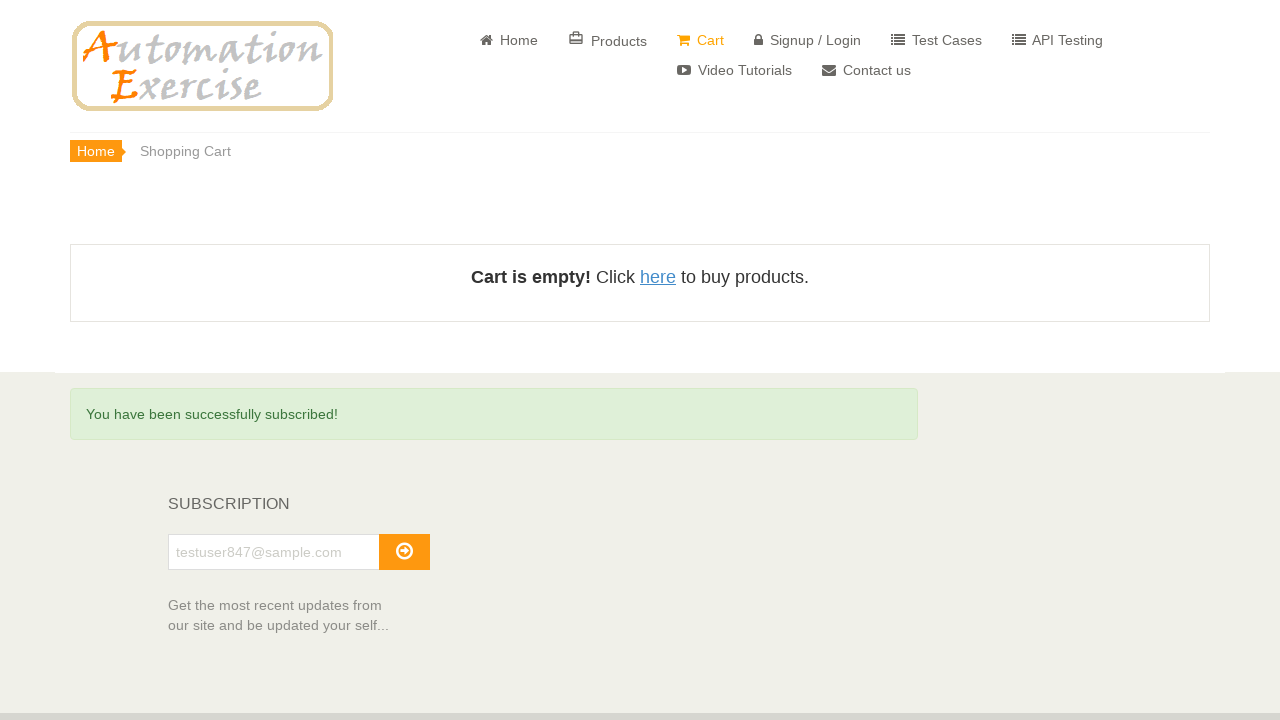

Success message appeared confirming subscription
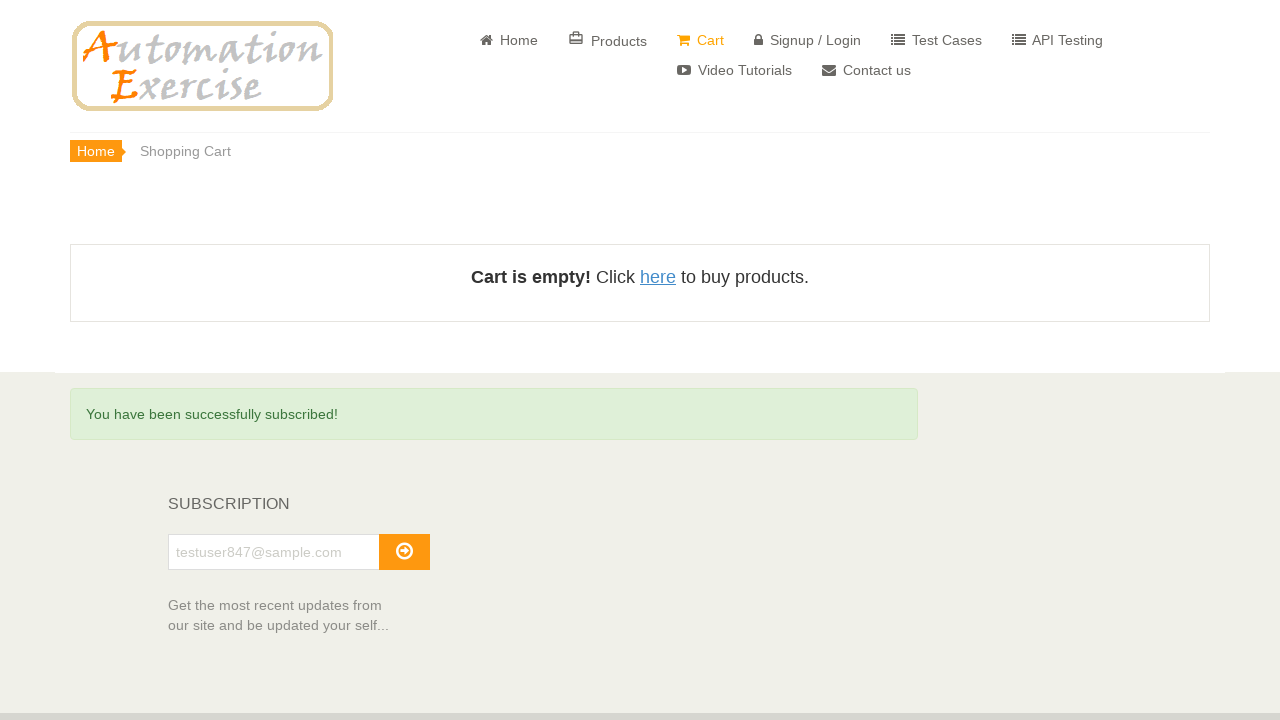

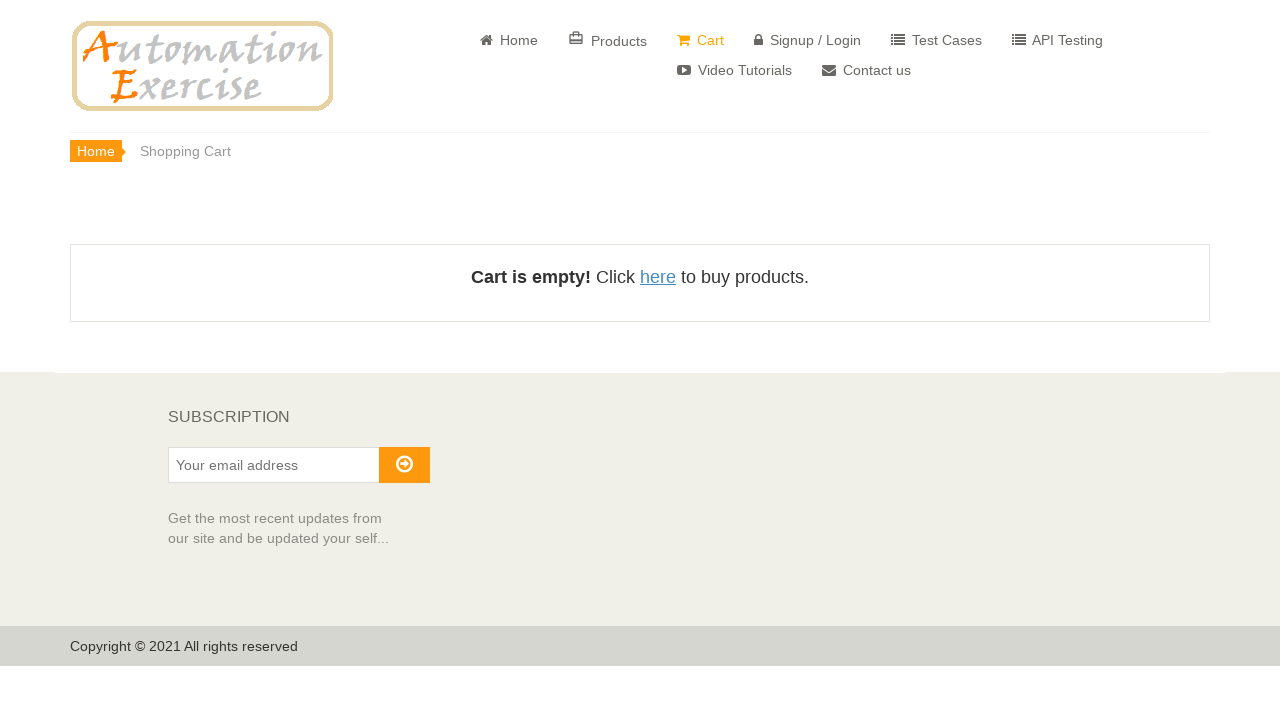